Tests selecting an option from a dropdown using Playwright's built-in select_option method by visible text, then verifies the selection was made correctly.

Starting URL: https://the-internet.herokuapp.com/dropdown

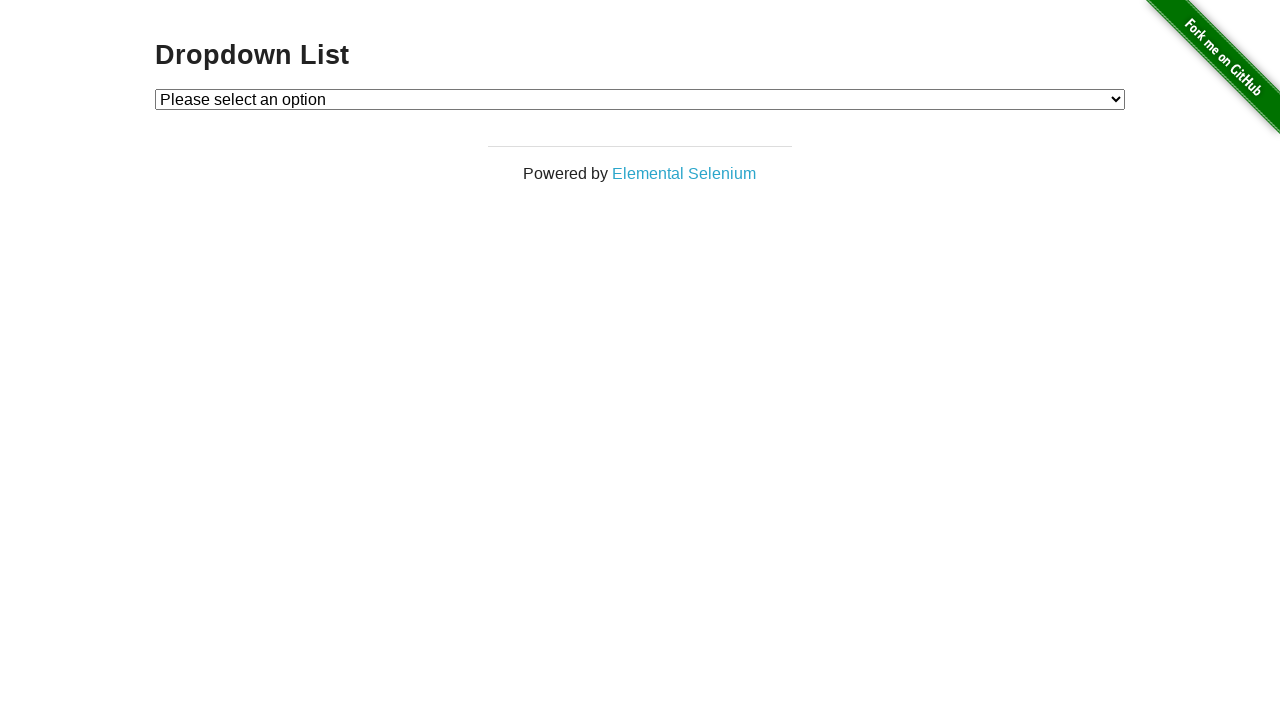

Selected 'Option 1' from the dropdown using select_option method on #dropdown
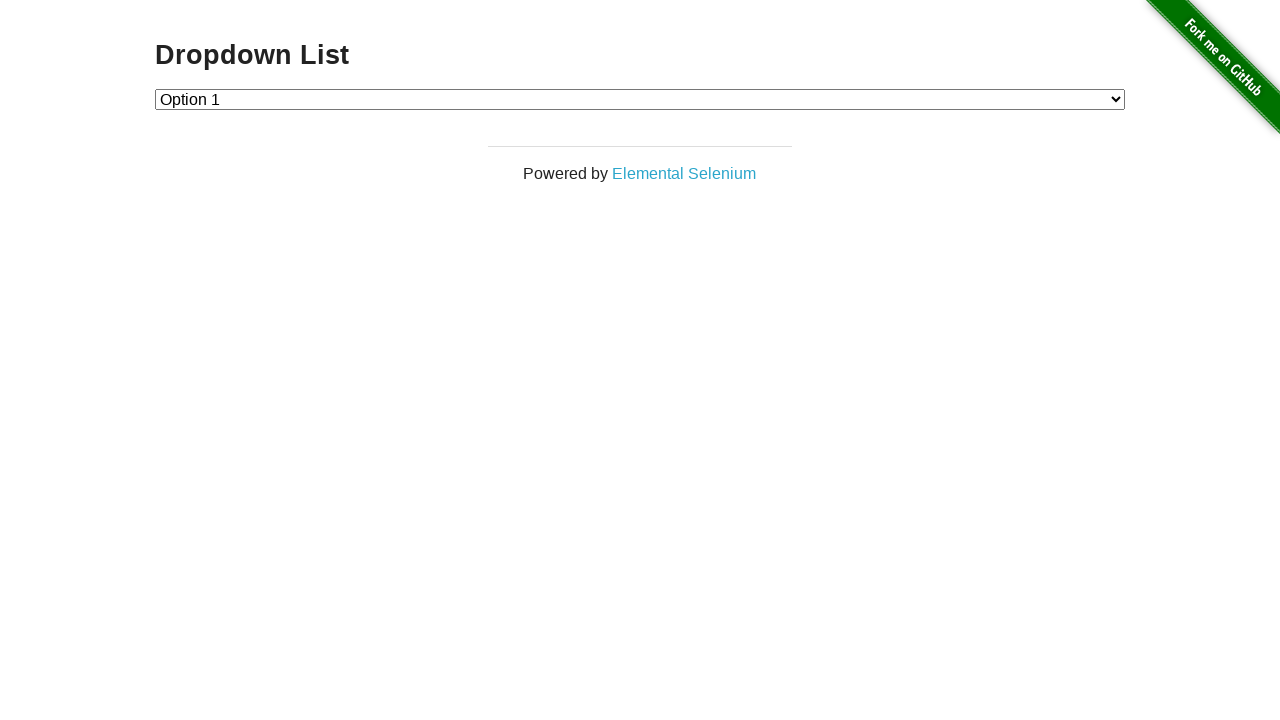

Retrieved the text content of the selected option
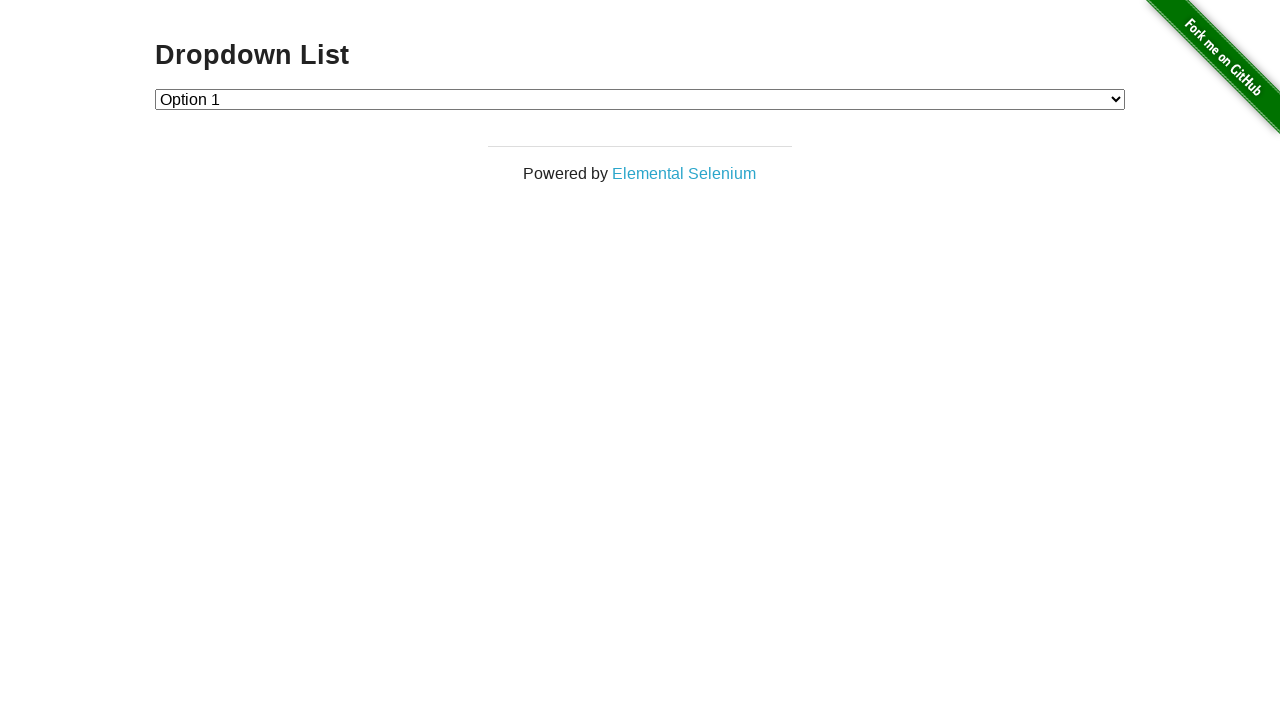

Verified that the selected option text is 'Option 1'
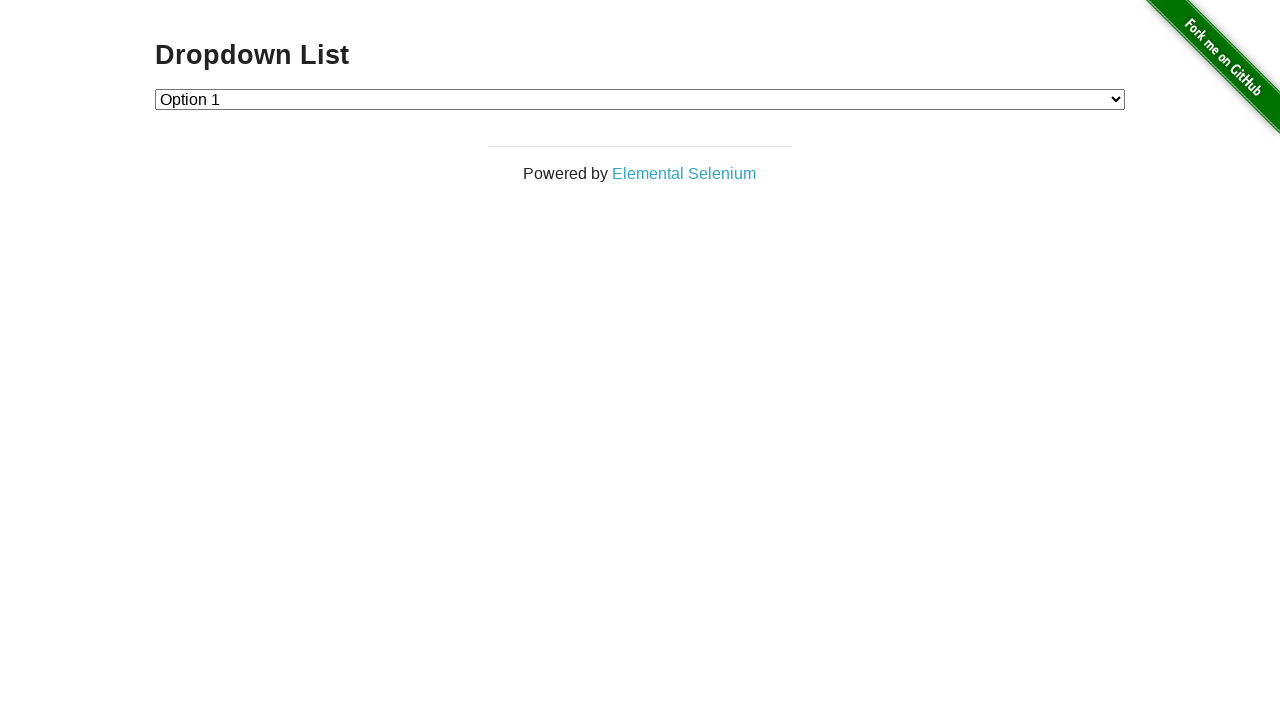

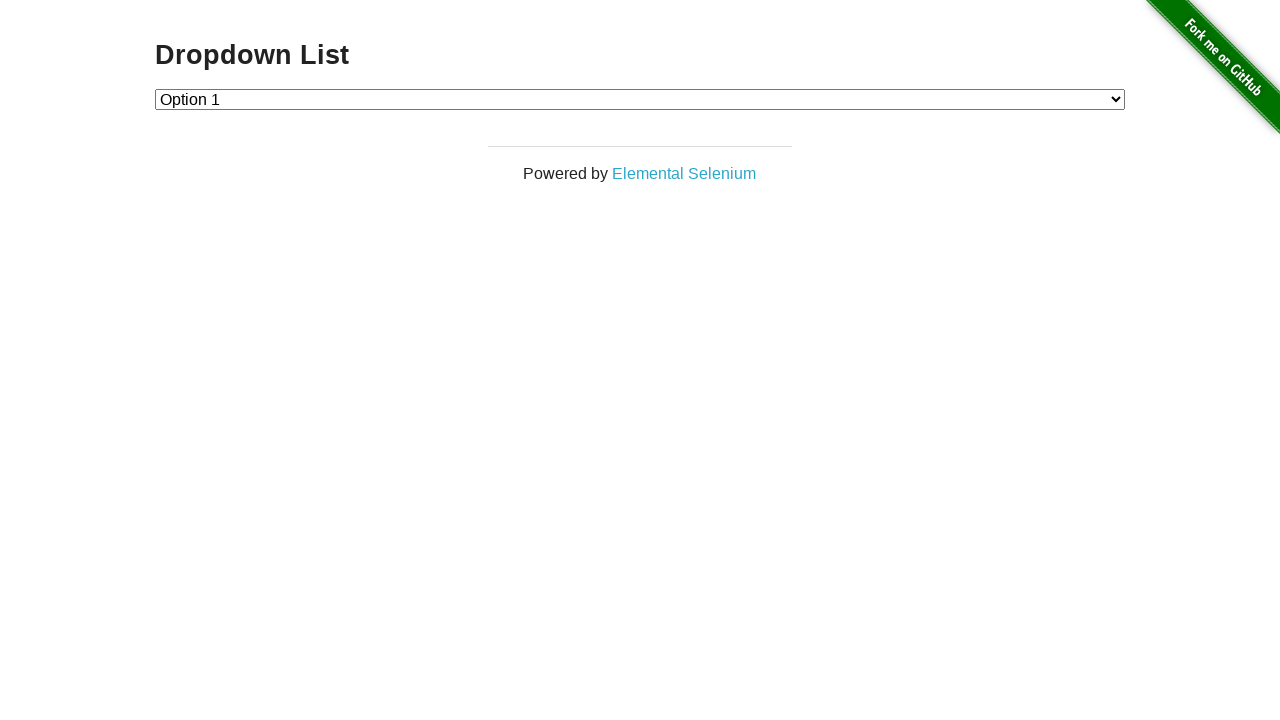